Tests the resizable widget on jQueryUI by dragging the resize handle to expand the element horizontally

Starting URL: https://jqueryui.com/resizable/

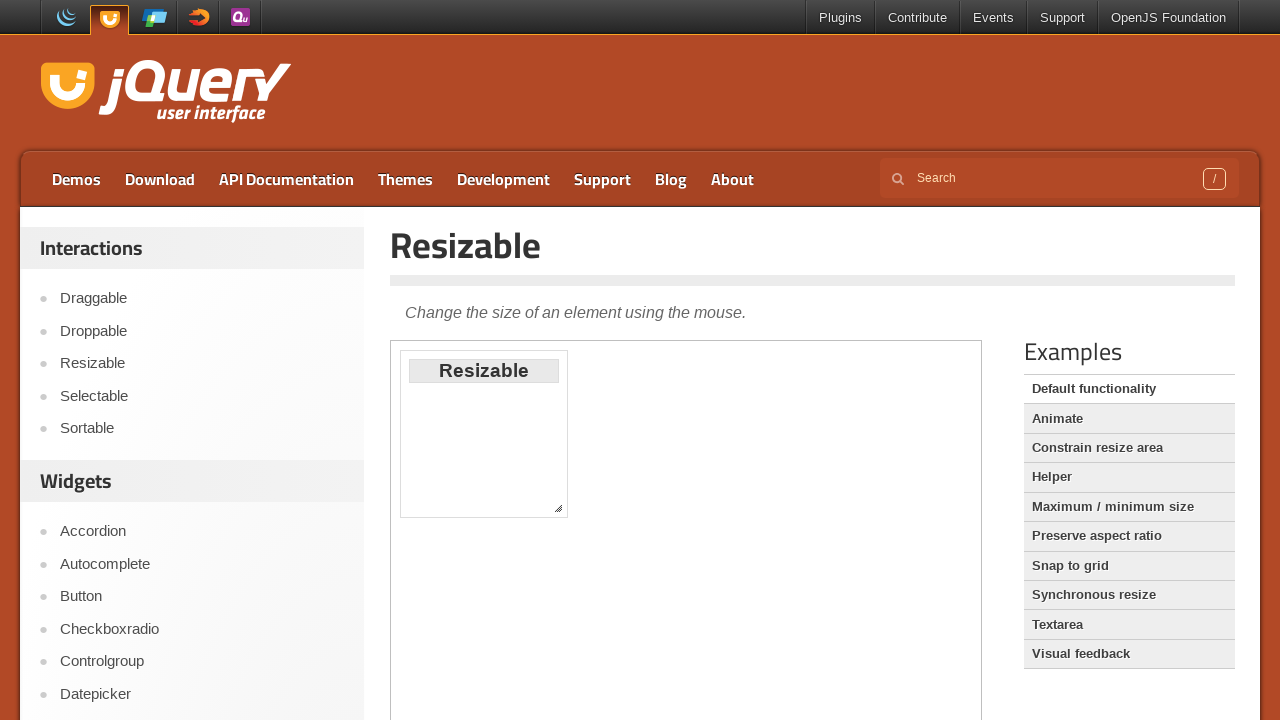

Located and switched to the resizable demo iframe
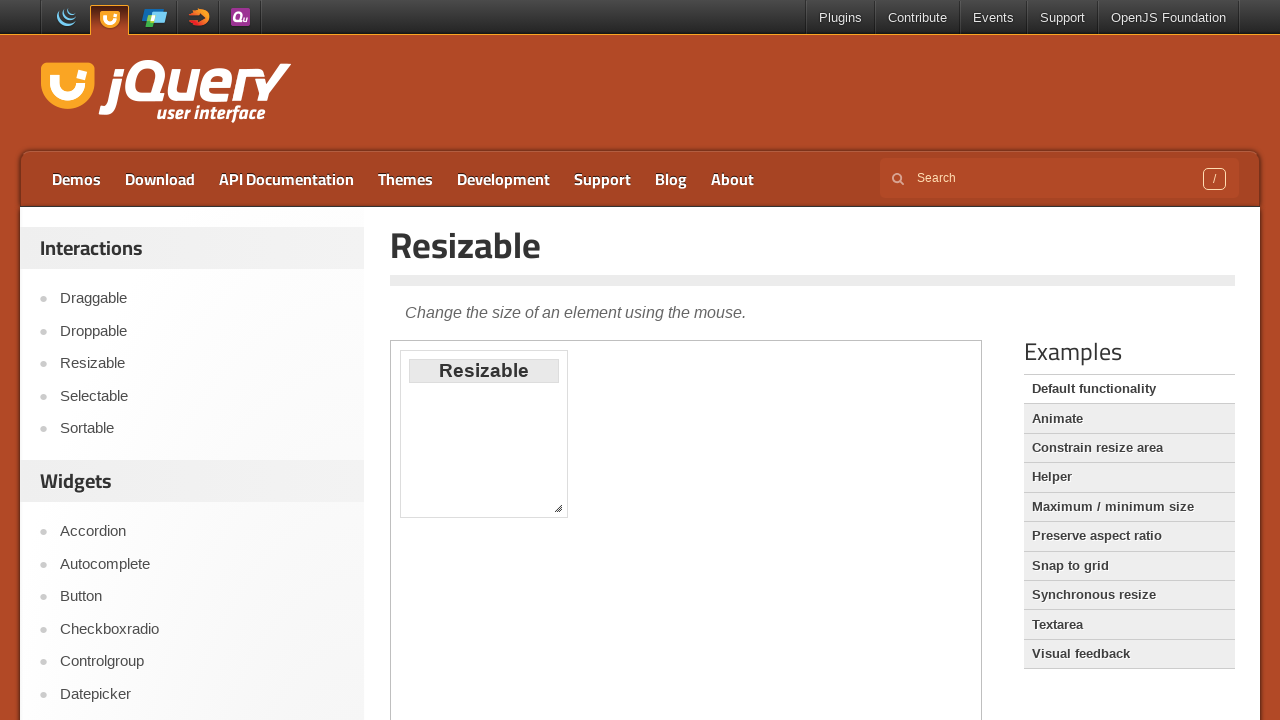

Located the southeast resize handle element
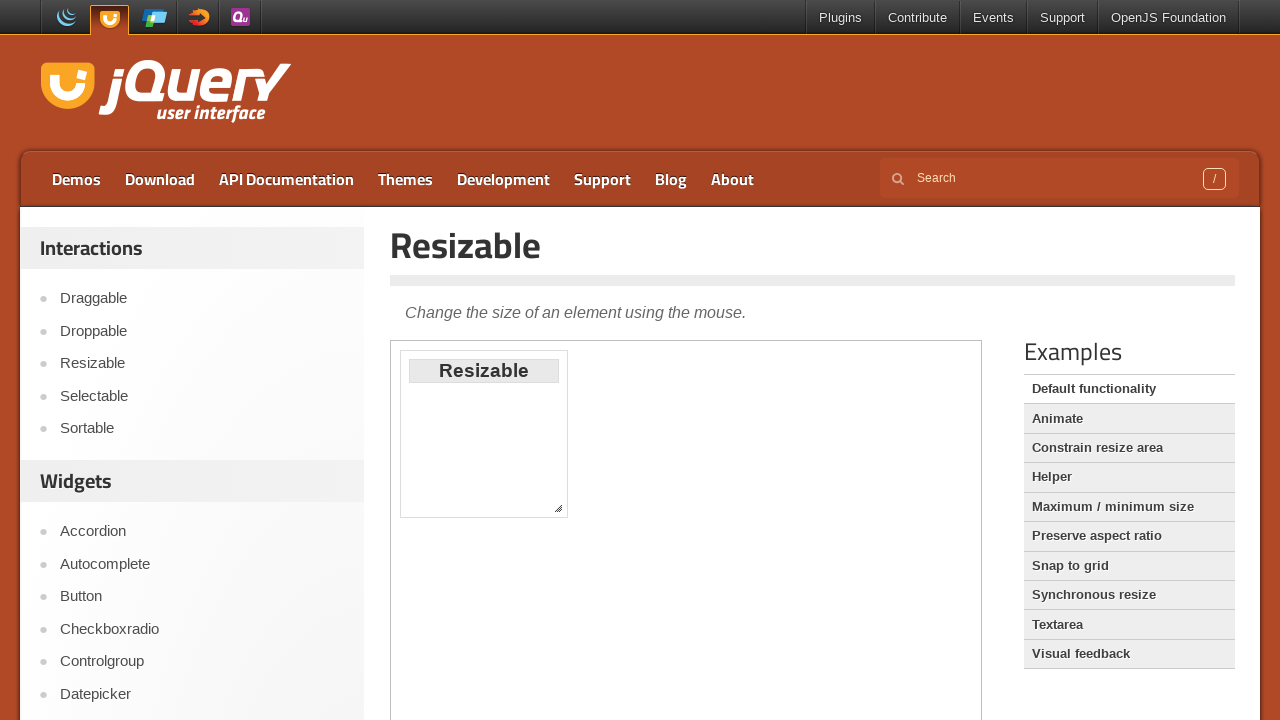

Retrieved bounding box of the resize handle
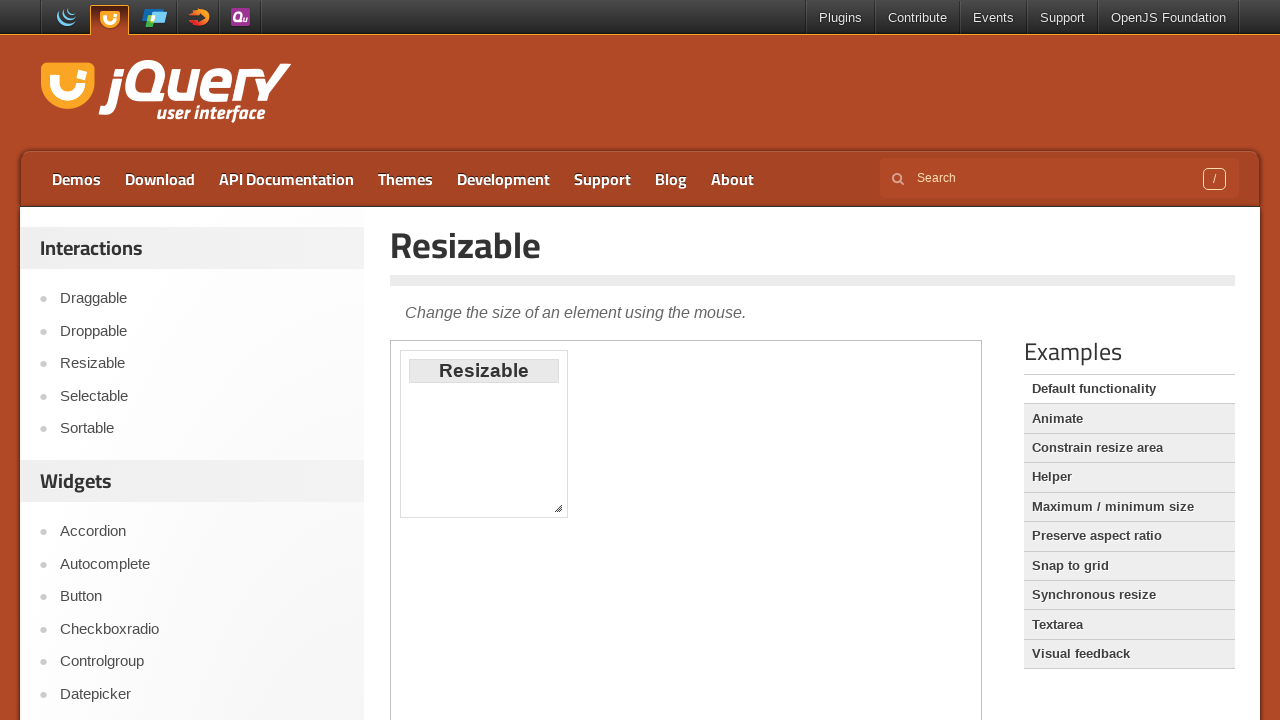

Dragged the resize handle 200 pixels to the right to expand the element horizontally at (750, 500)
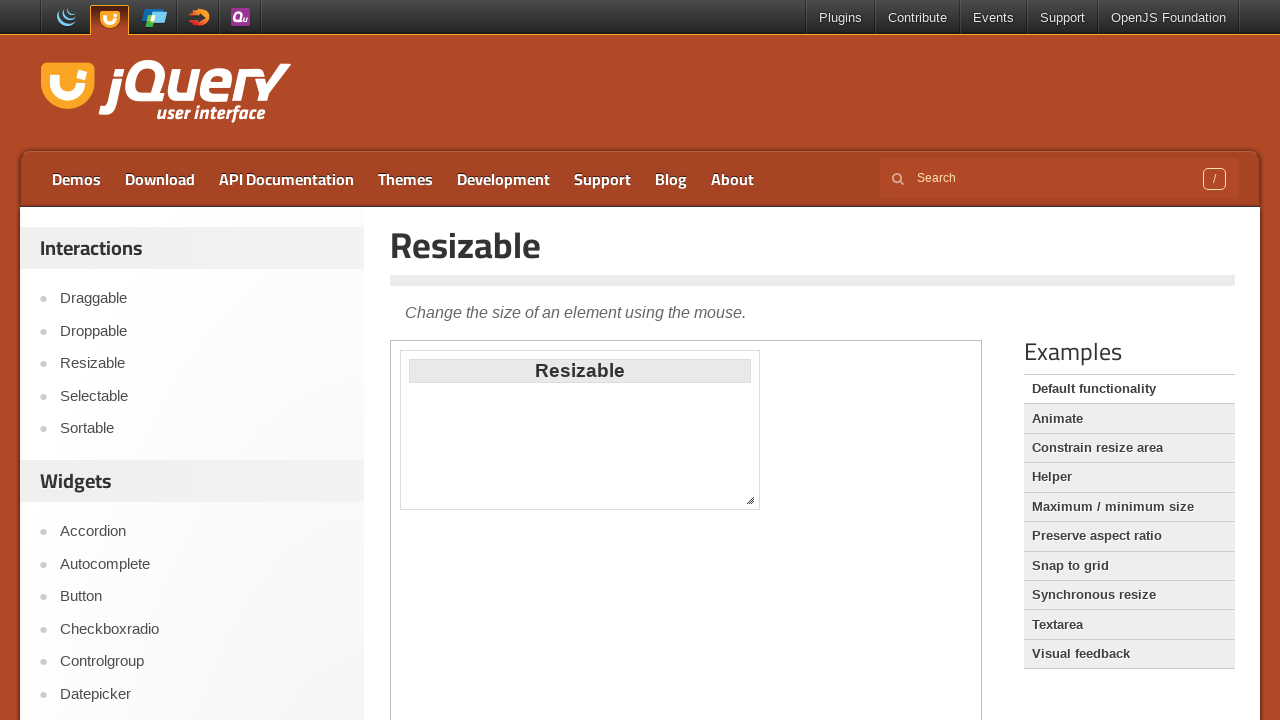

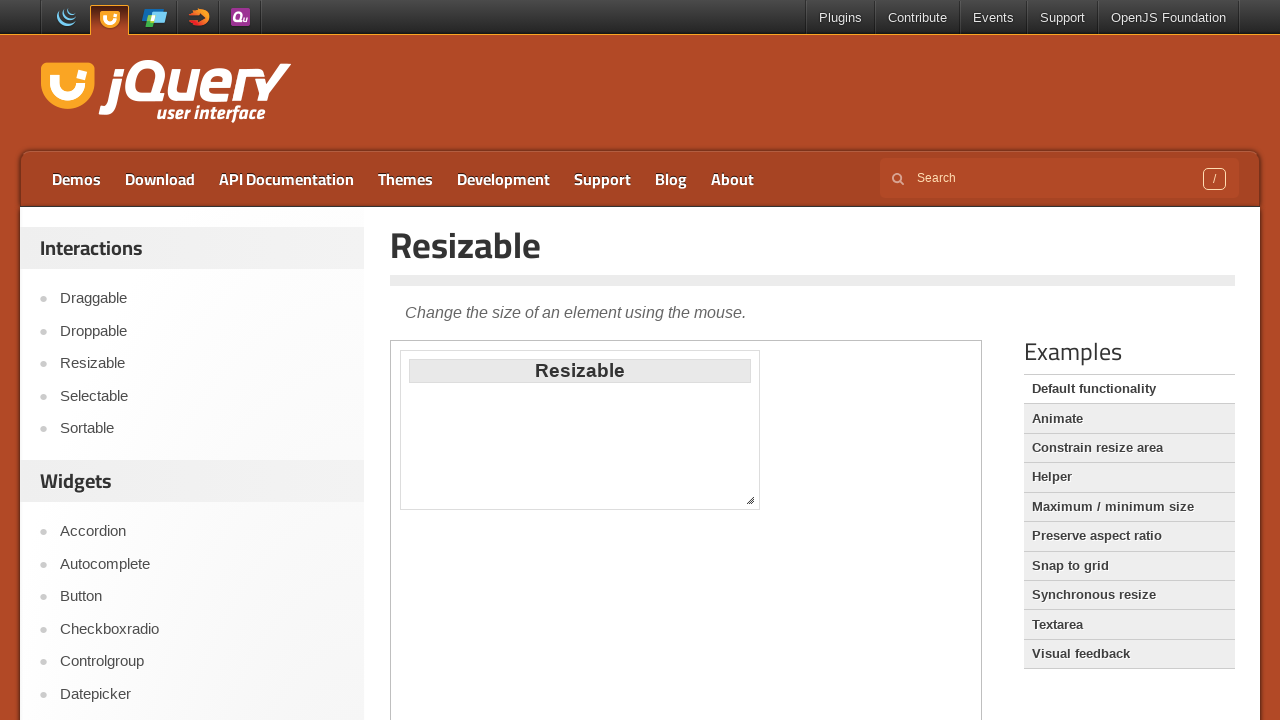